Clicks the Facebook social media link on the login page

Starting URL: https://opensource-demo.orangehrmlive.com/web/index.php/auth/login

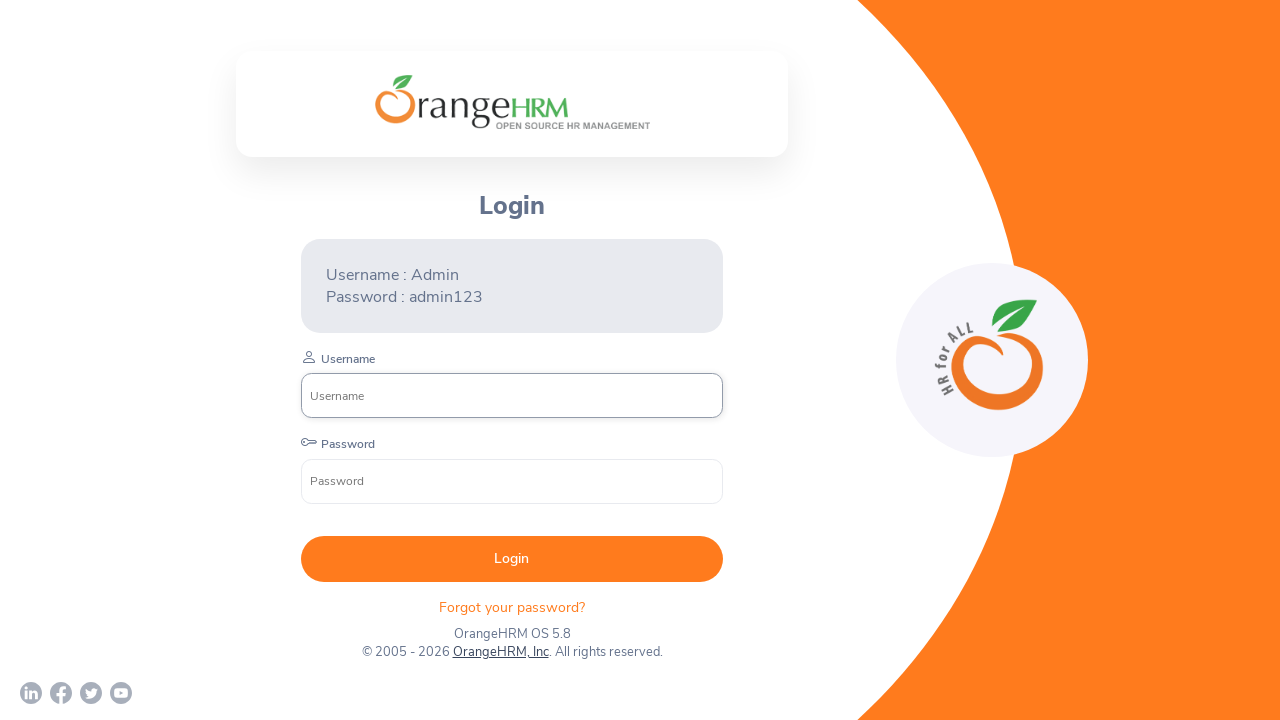

Navigated to OrangeHRM login page
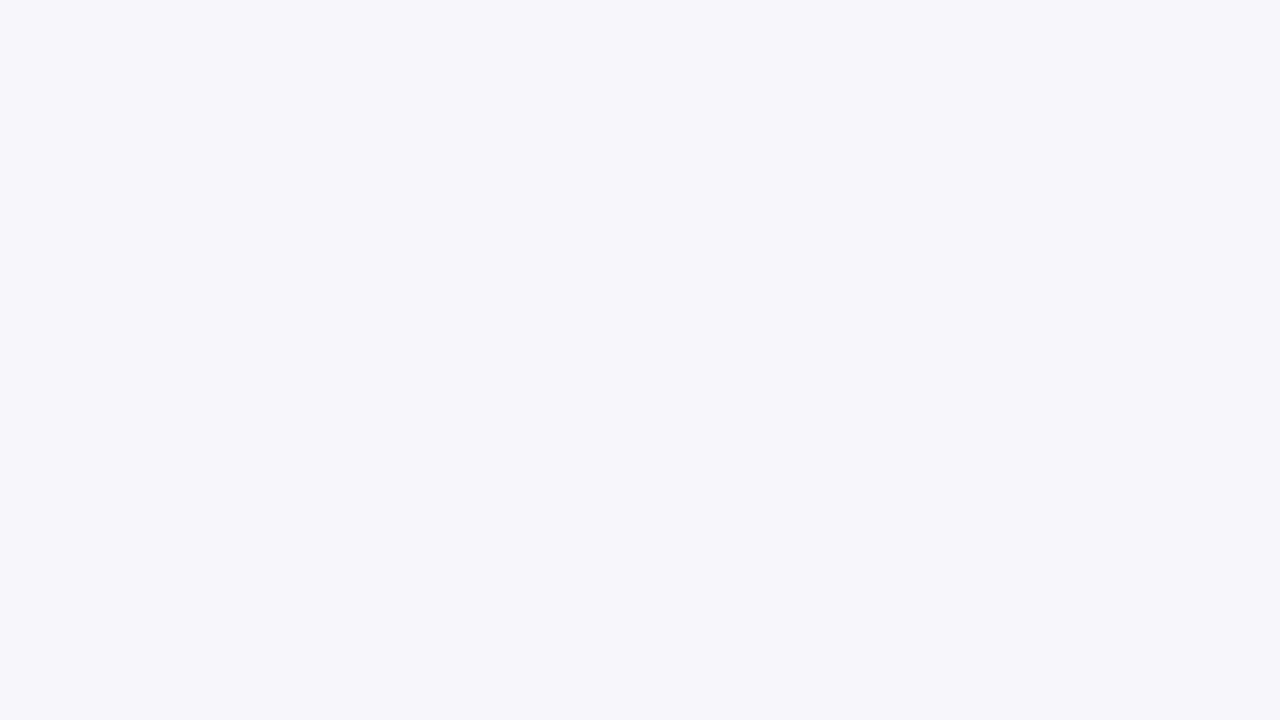

Clicked the Facebook social media link on the login page at (61, 693) on xpath=//*[@id='app']/div[1]/div/div[1]/div/div[2]/div[3]/div[1]/a[2]
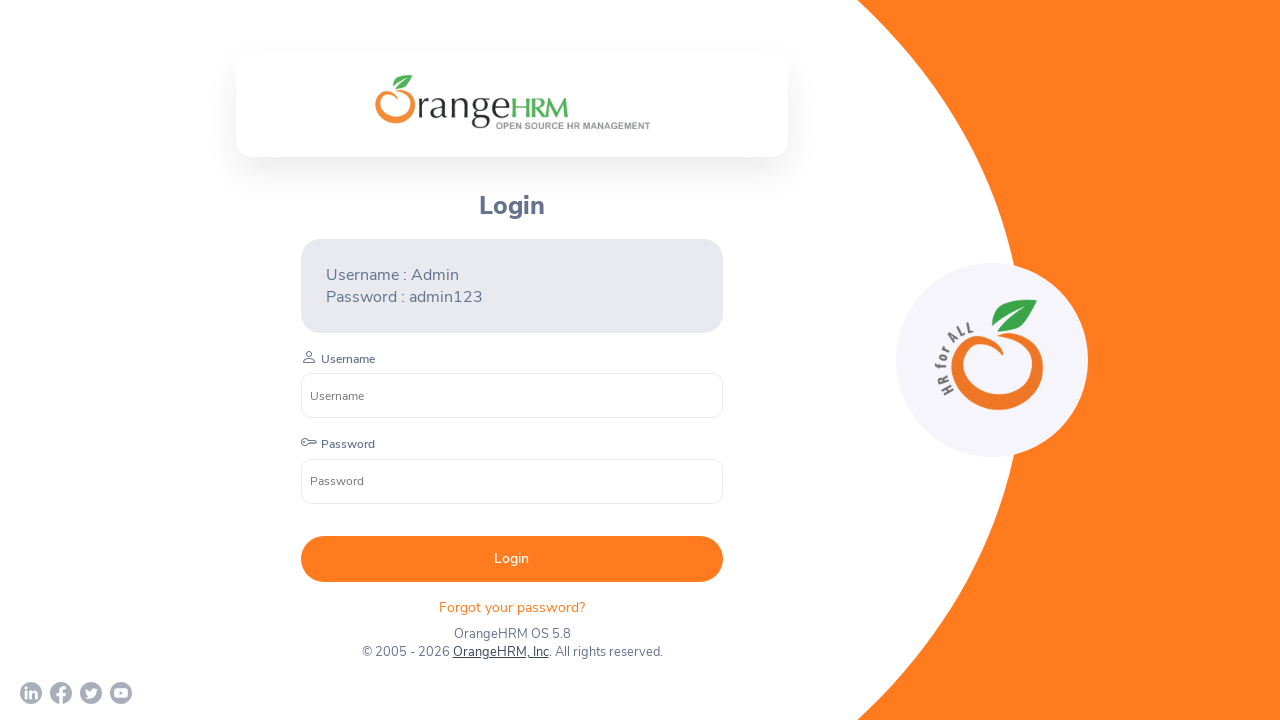

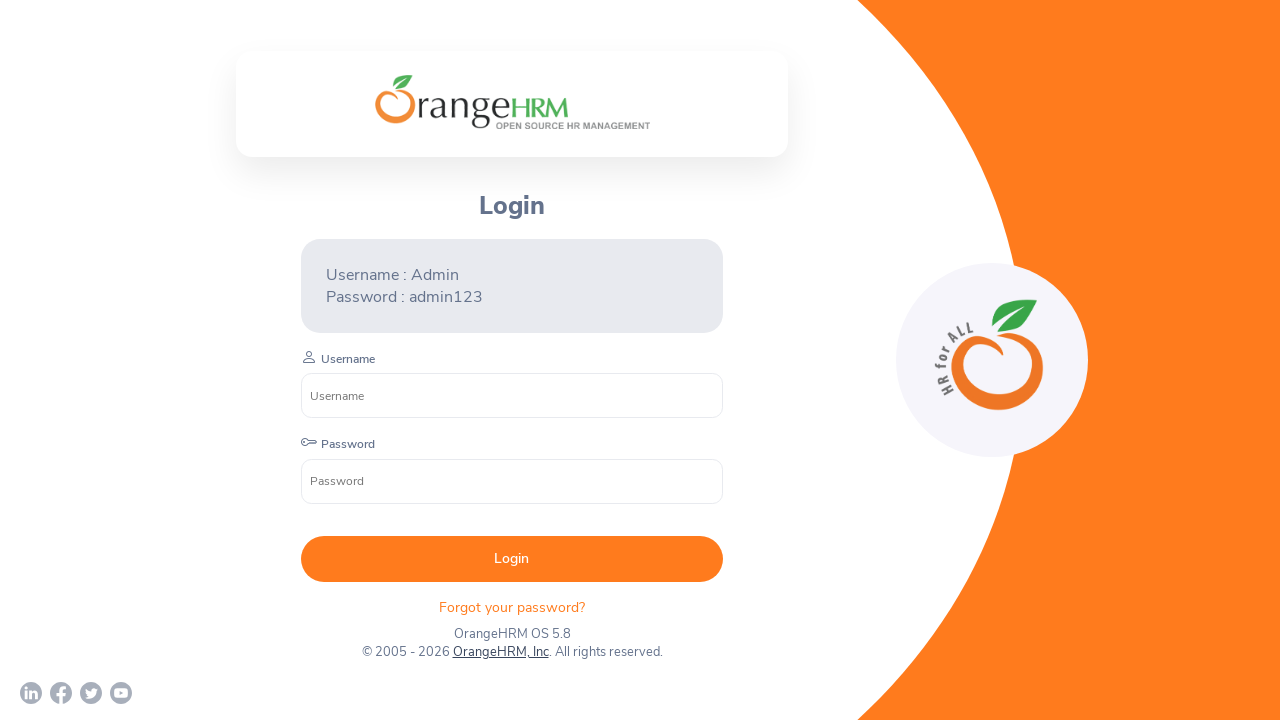